Tests frame handling by switching between main content and iframe, filling form fields in both contexts

Starting URL: https://www.hyrtutorials.com/p/frames-practice.html

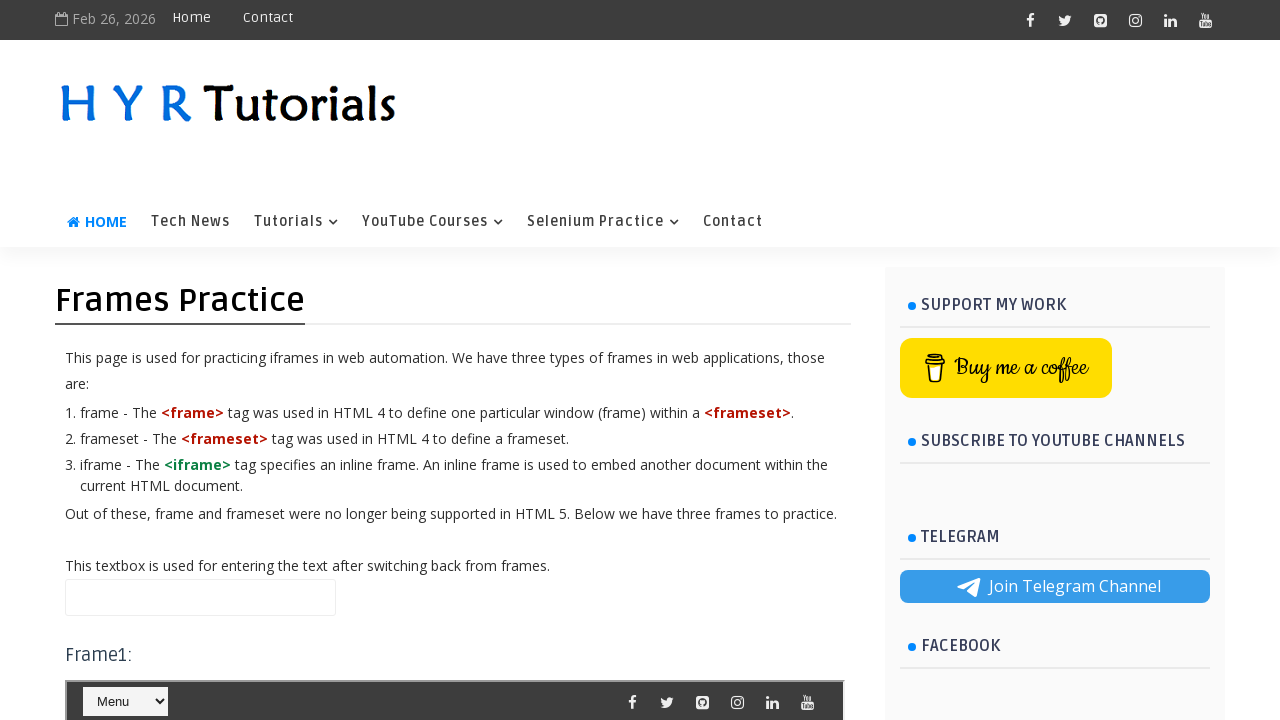

Filled input field in main frame with 'hello frames' on input#name
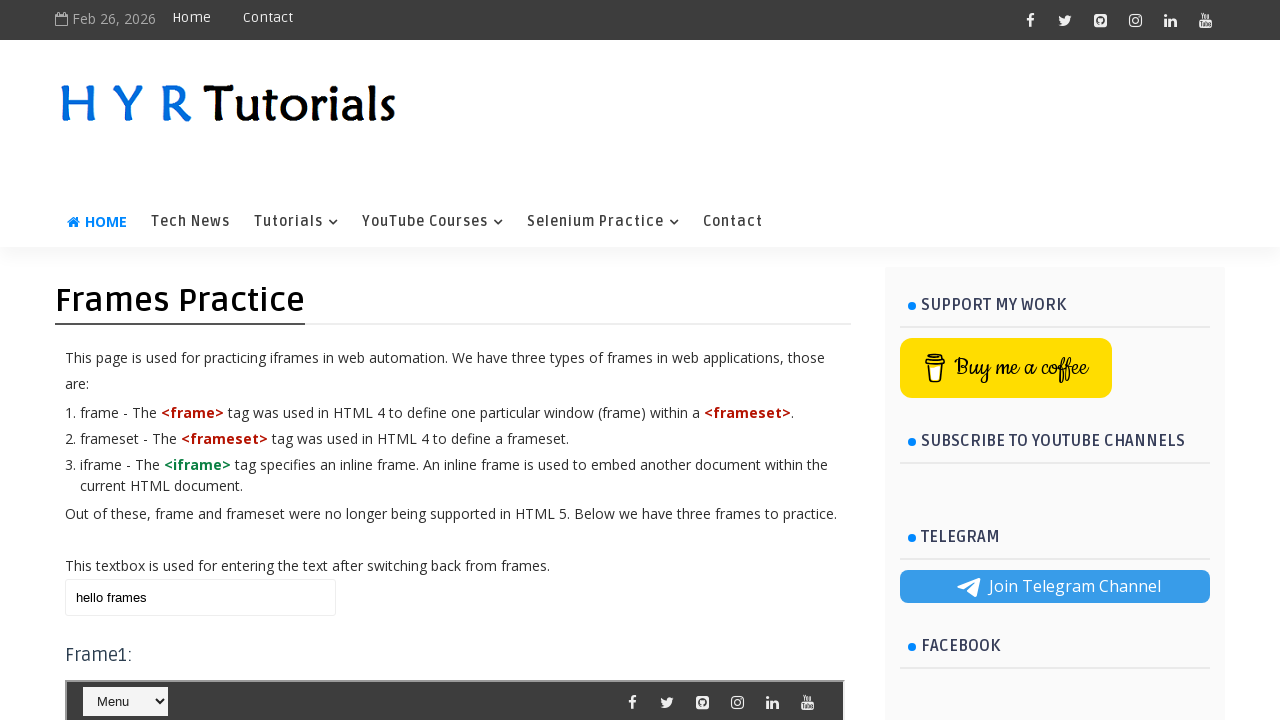

Located iframe with id 'frm1'
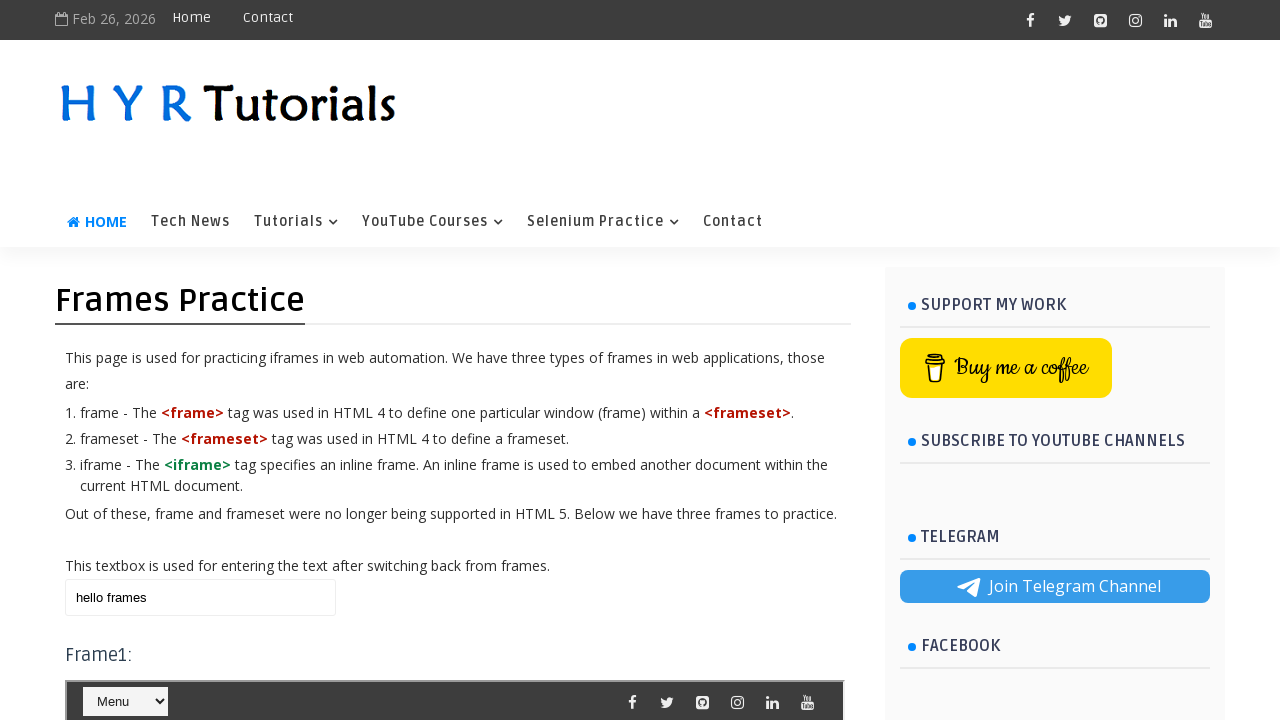

Selected 'Java' from course dropdown in iframe on #frm1 >> internal:control=enter-frame >> select#course
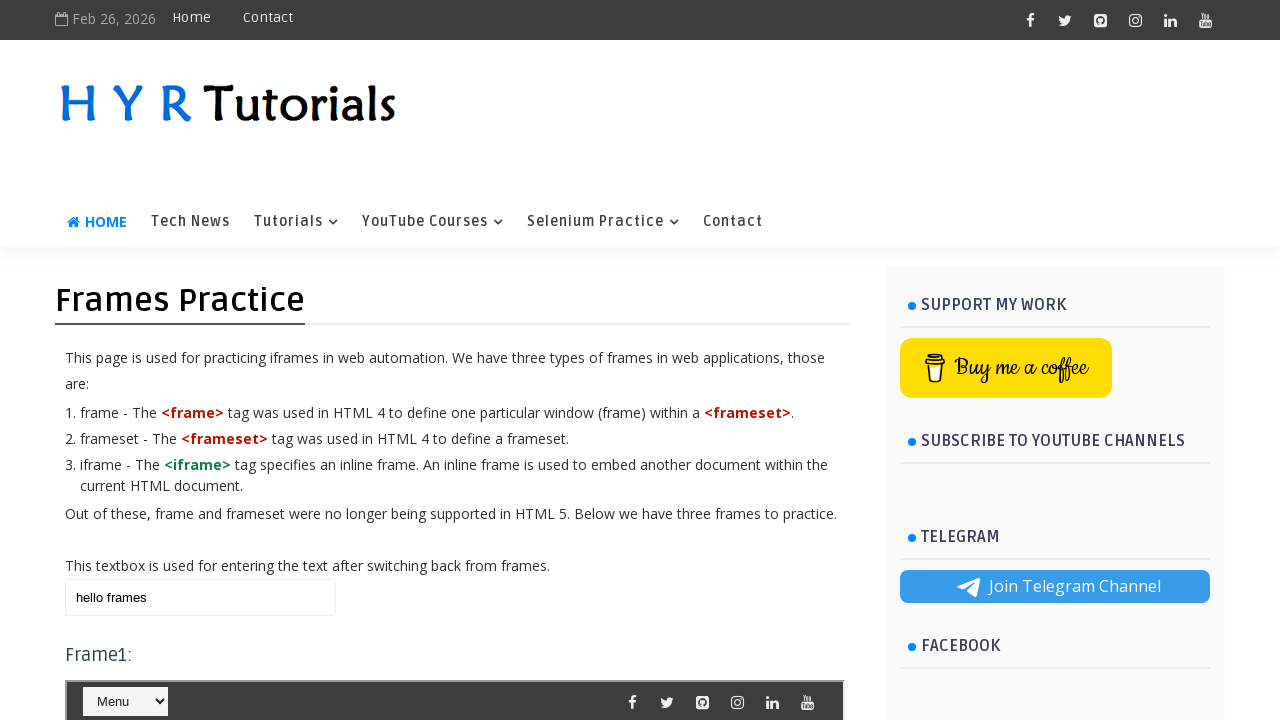

Filled input field in main frame with 'Bye frames' on input#name
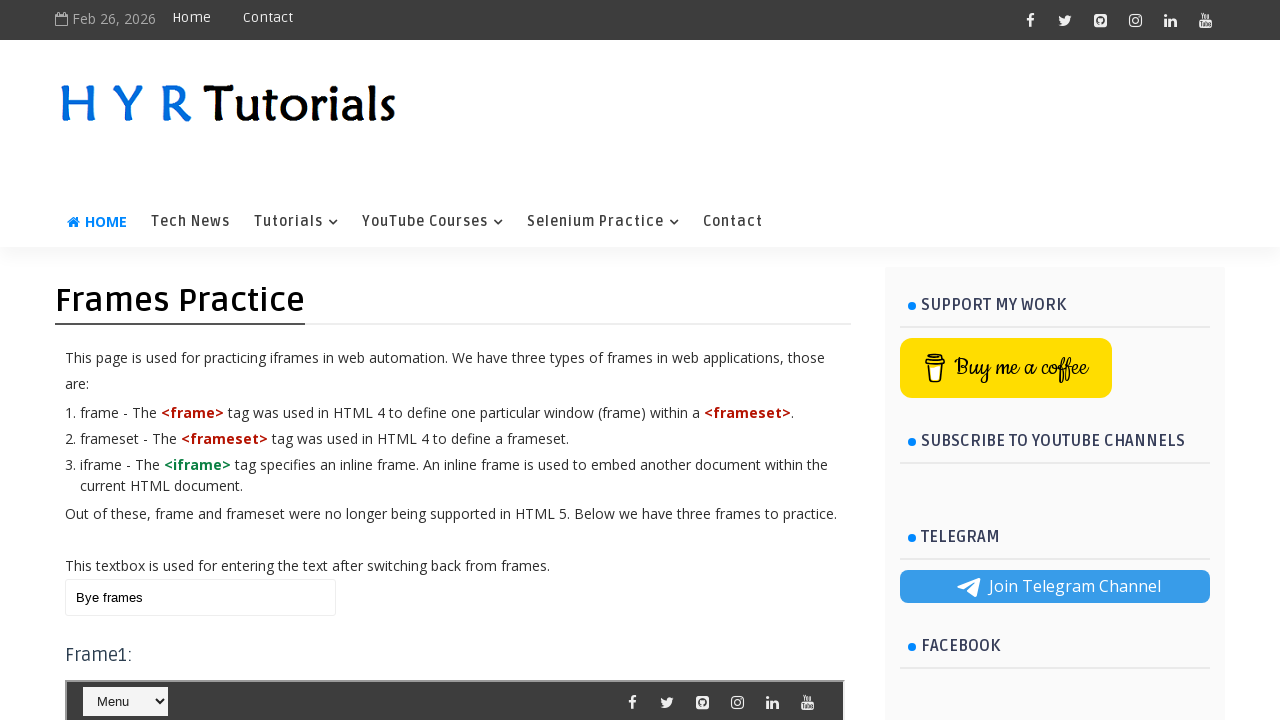

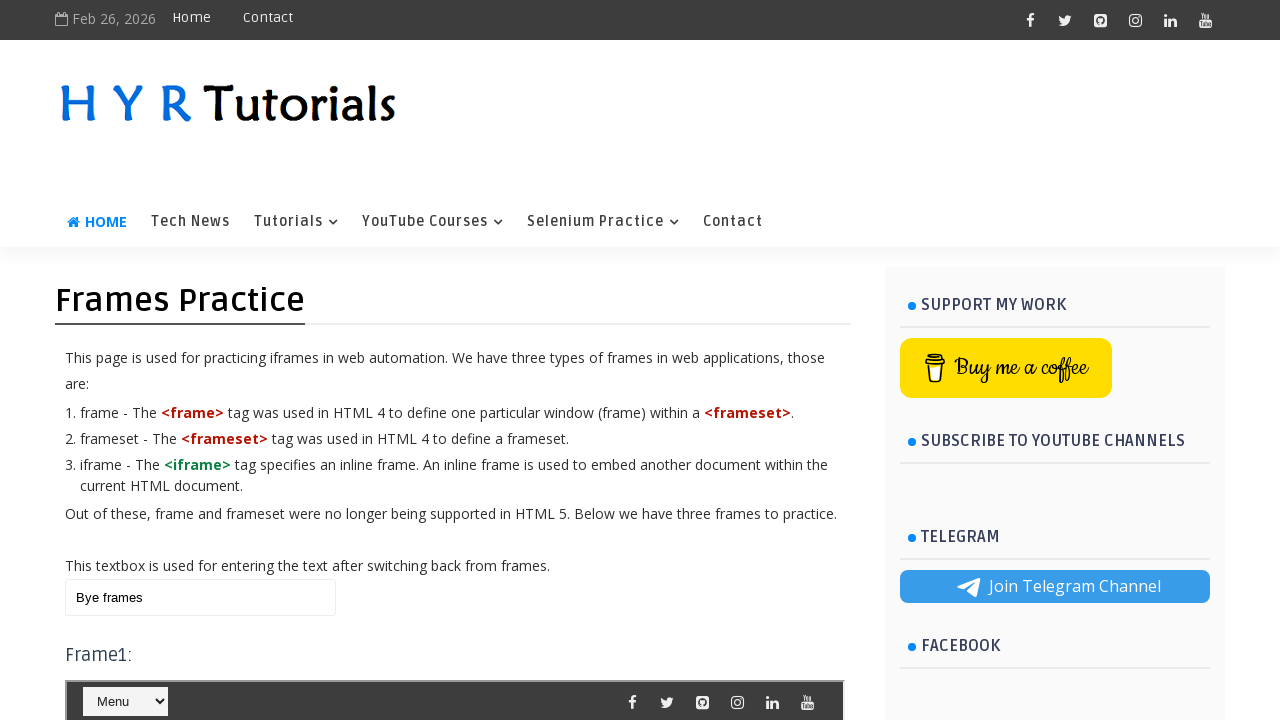